Navigates to Salesforce free trial signup page and clicks on the Terms link in the footer navigation.

Starting URL: https://www.salesforce.com/in/form/signup/freetrial-sales/?d=jumbo1-btn-ft

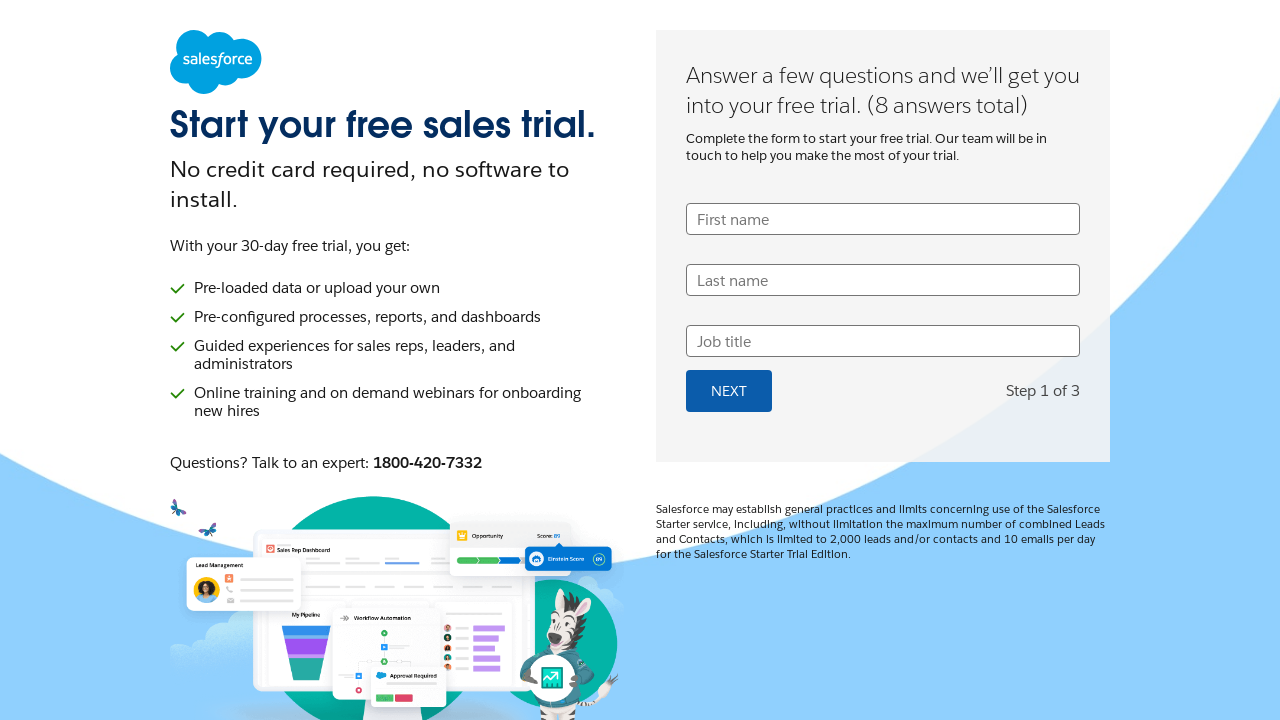

Waited for footer to load on Salesforce free trial signup page
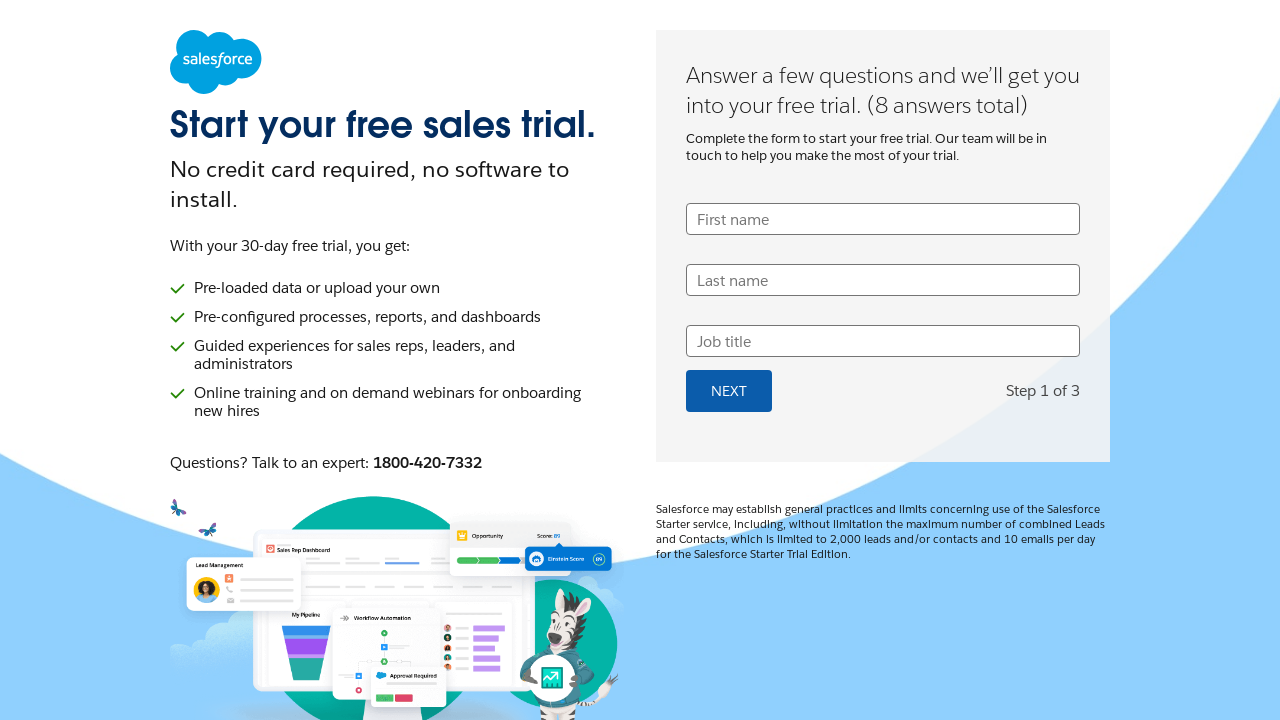

Clicked on Terms link in footer navigation at (488, 669) on footer >> text=Terms
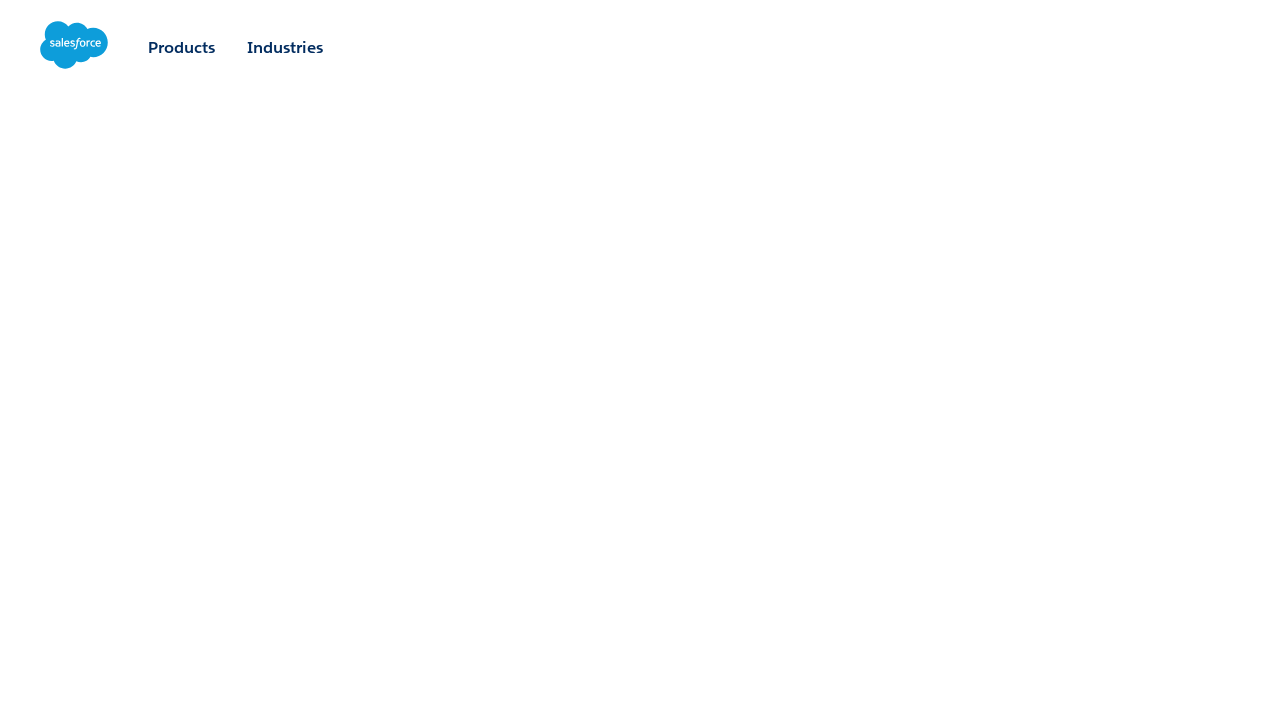

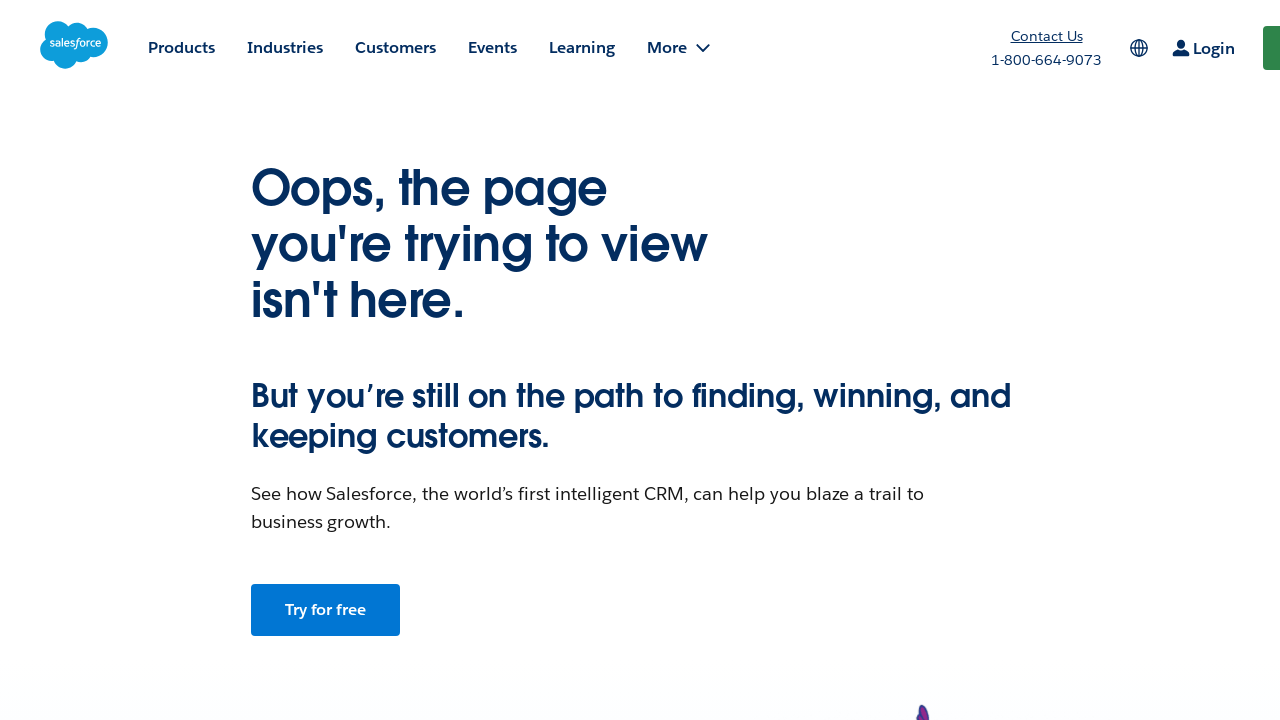